Tests click-and-hold mouse interaction on a circle element, holding it for 3 seconds before releasing, demonstrating press-and-hold functionality on an interactive demo page.

Starting URL: https://www.kirupa.com/html5/press_and_hold.htm

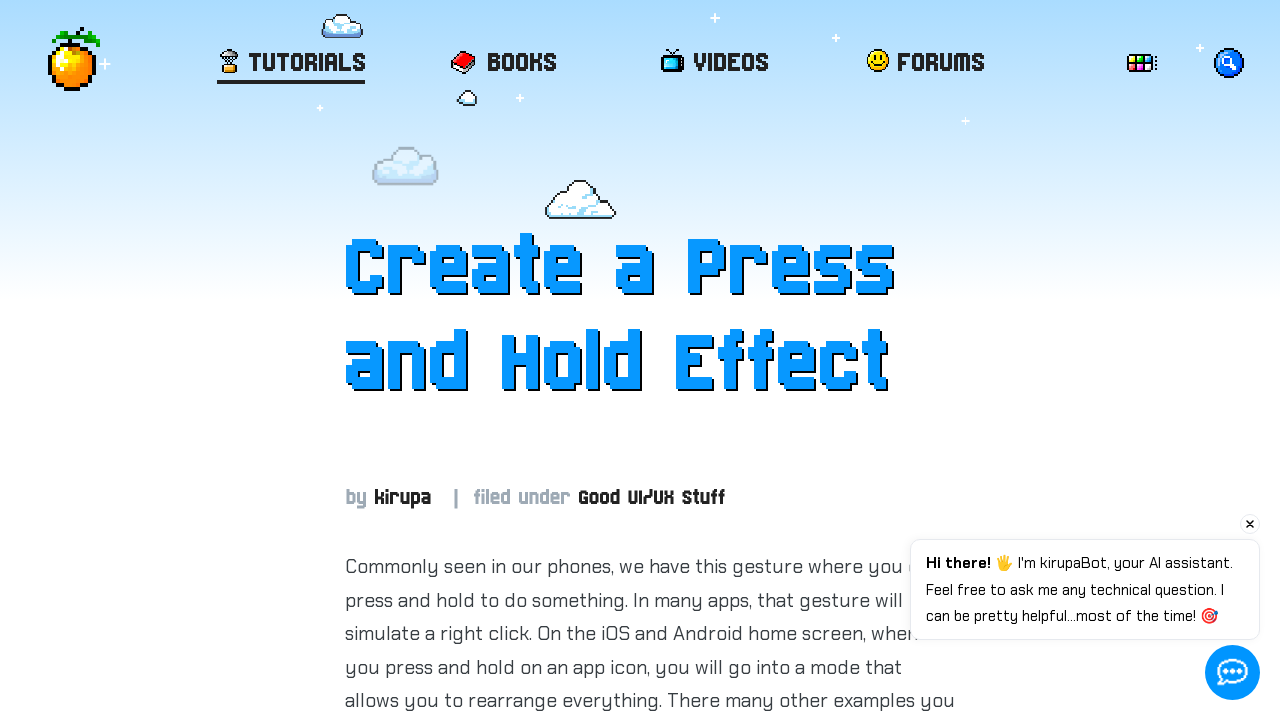

Located circle element with ID 'item'
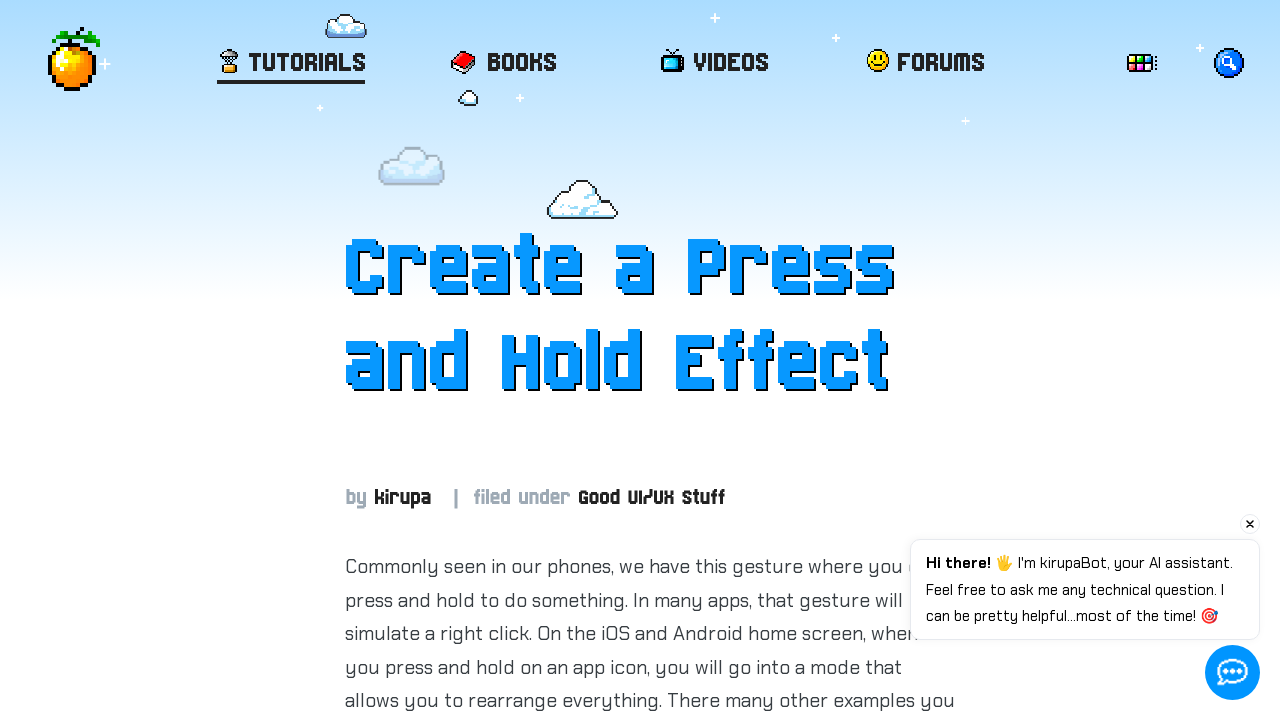

Circle element is now visible
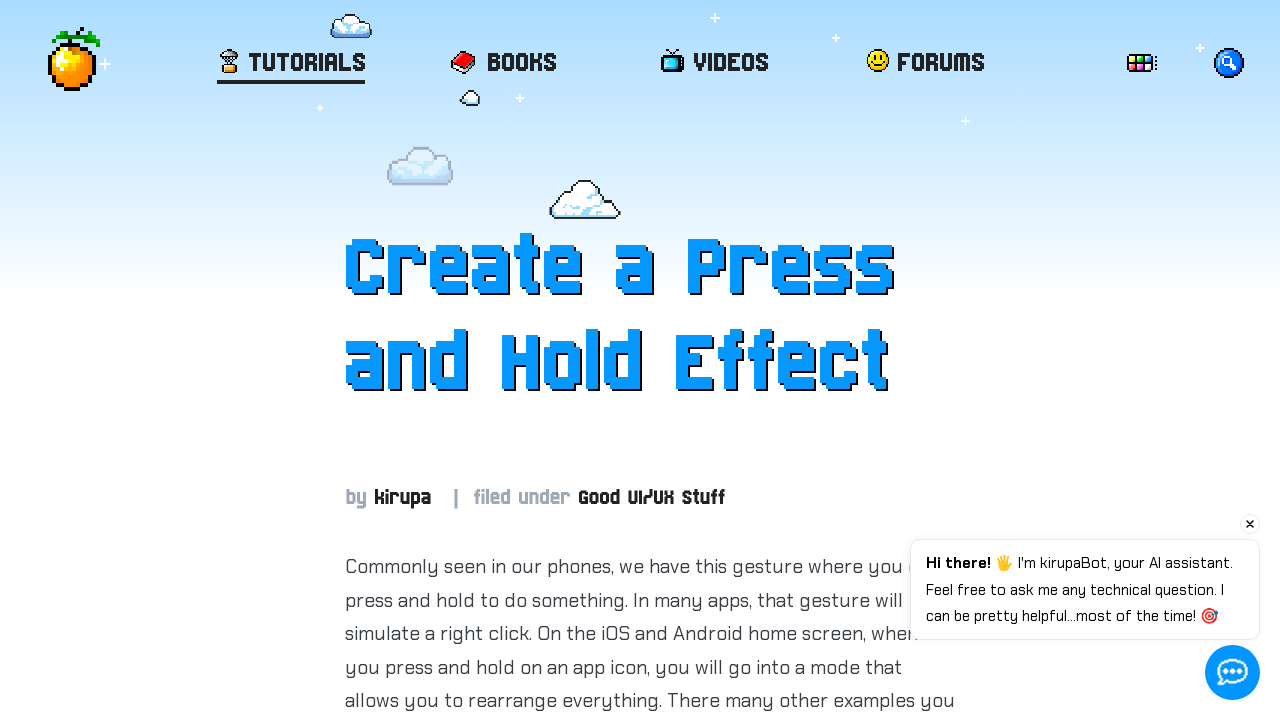

Retrieved bounding box of circle element
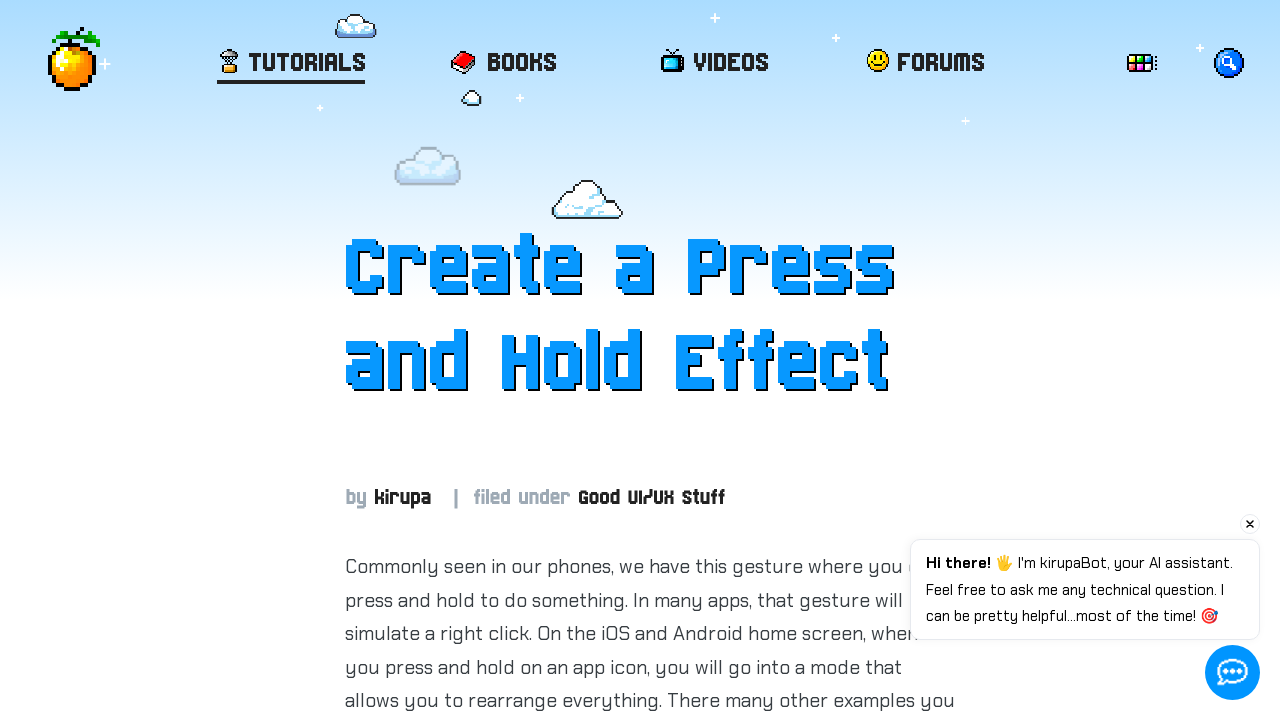

Moved mouse to center of circle element at (650, 1943)
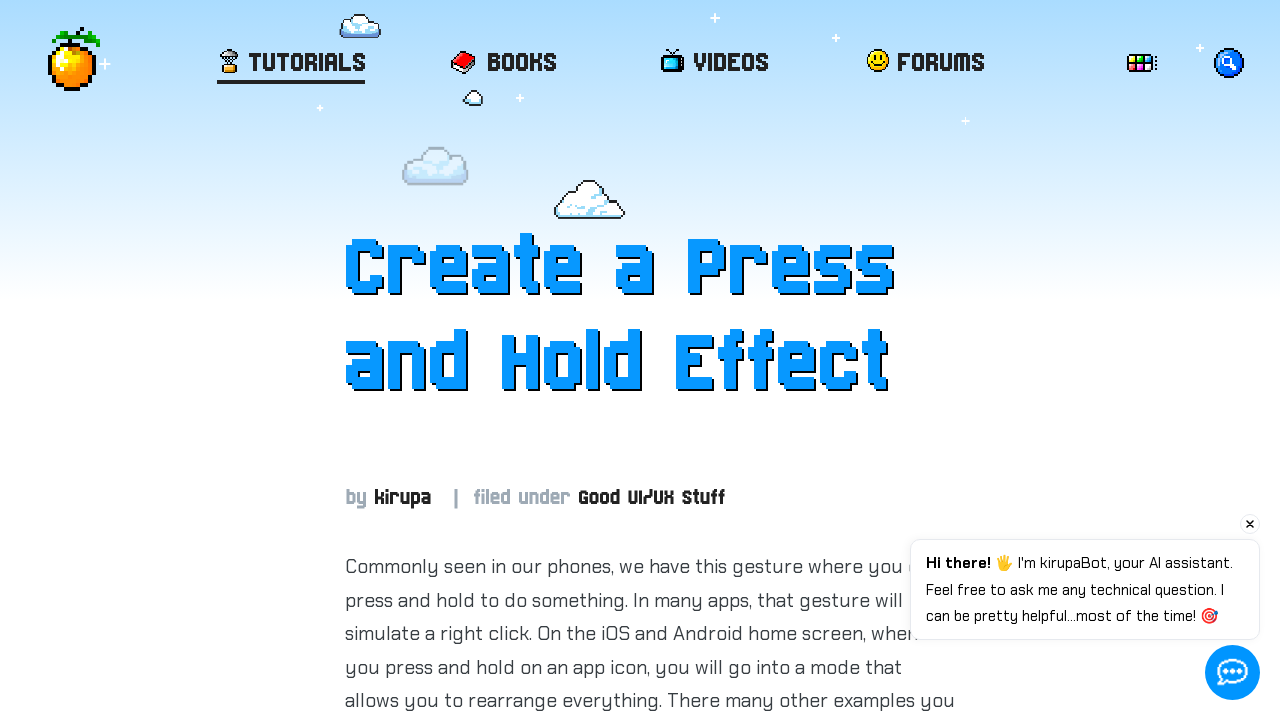

Pressed mouse button down to start click-and-hold at (650, 1943)
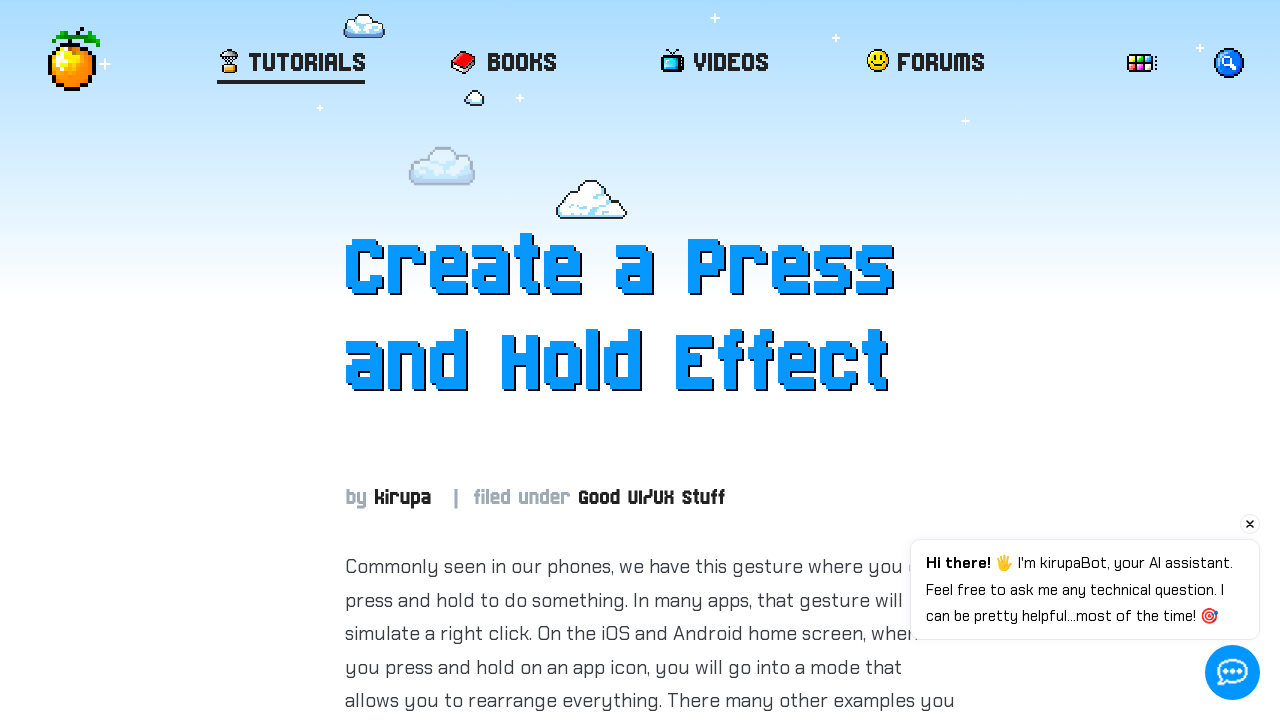

Held mouse button down for 3 seconds
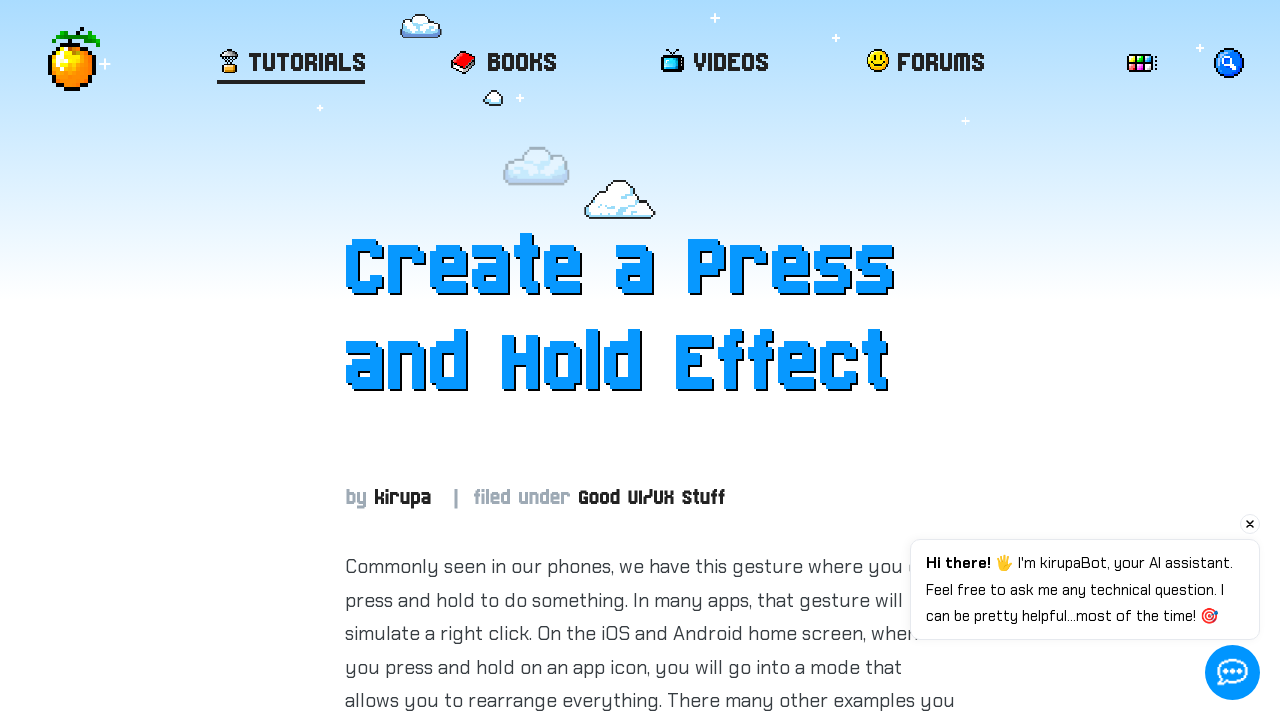

Released mouse button after 3-second hold at (650, 1943)
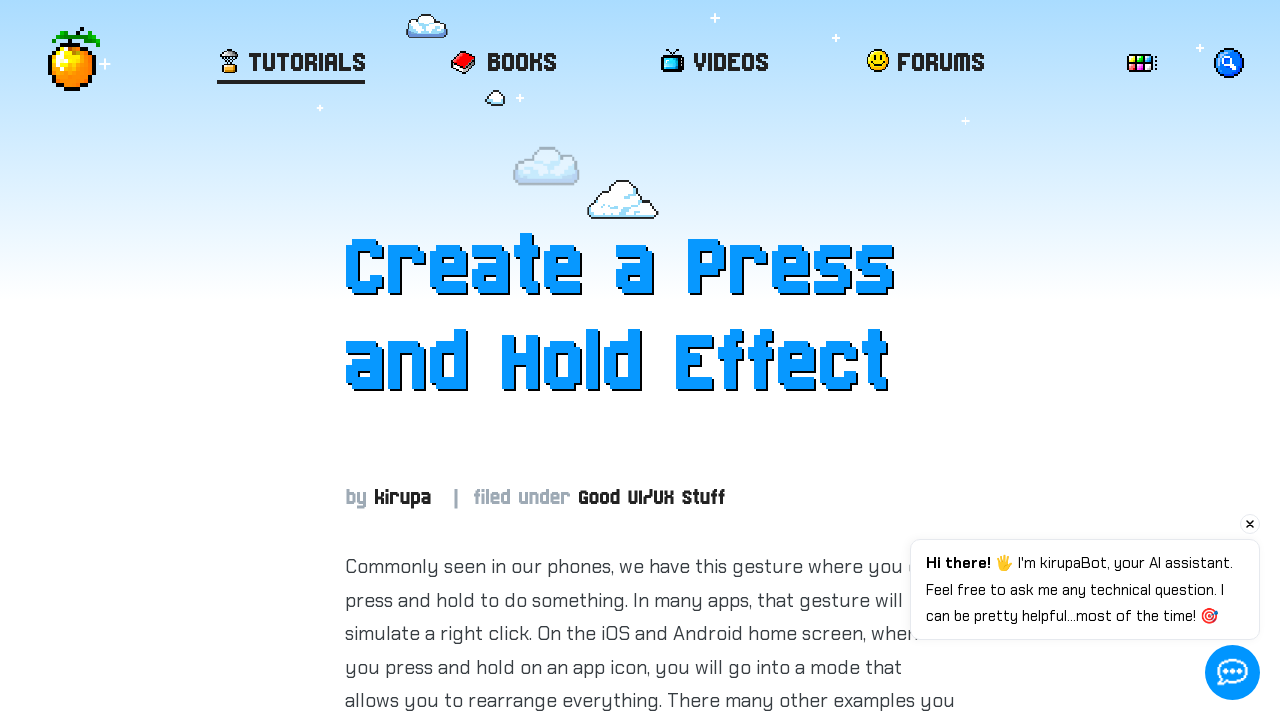

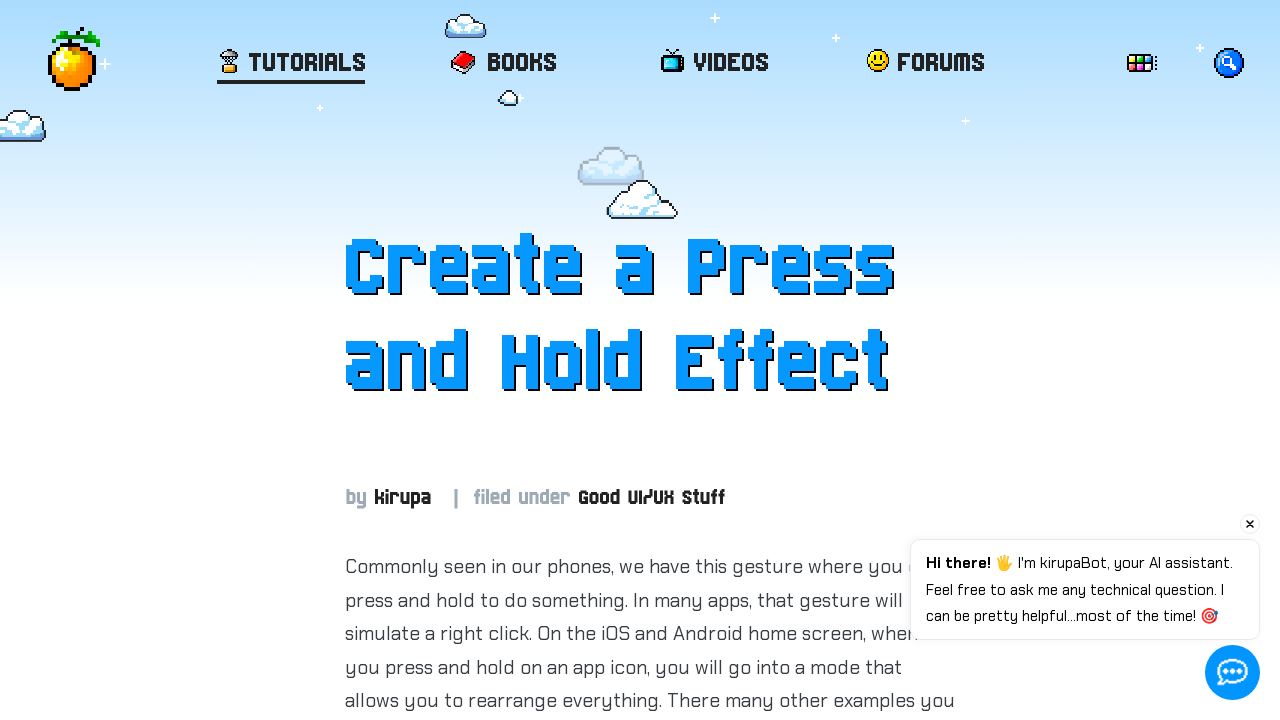